Navigates to the Time and Date world clock page and verifies the page title

Starting URL: https://www.timeanddate.com/worldclock/

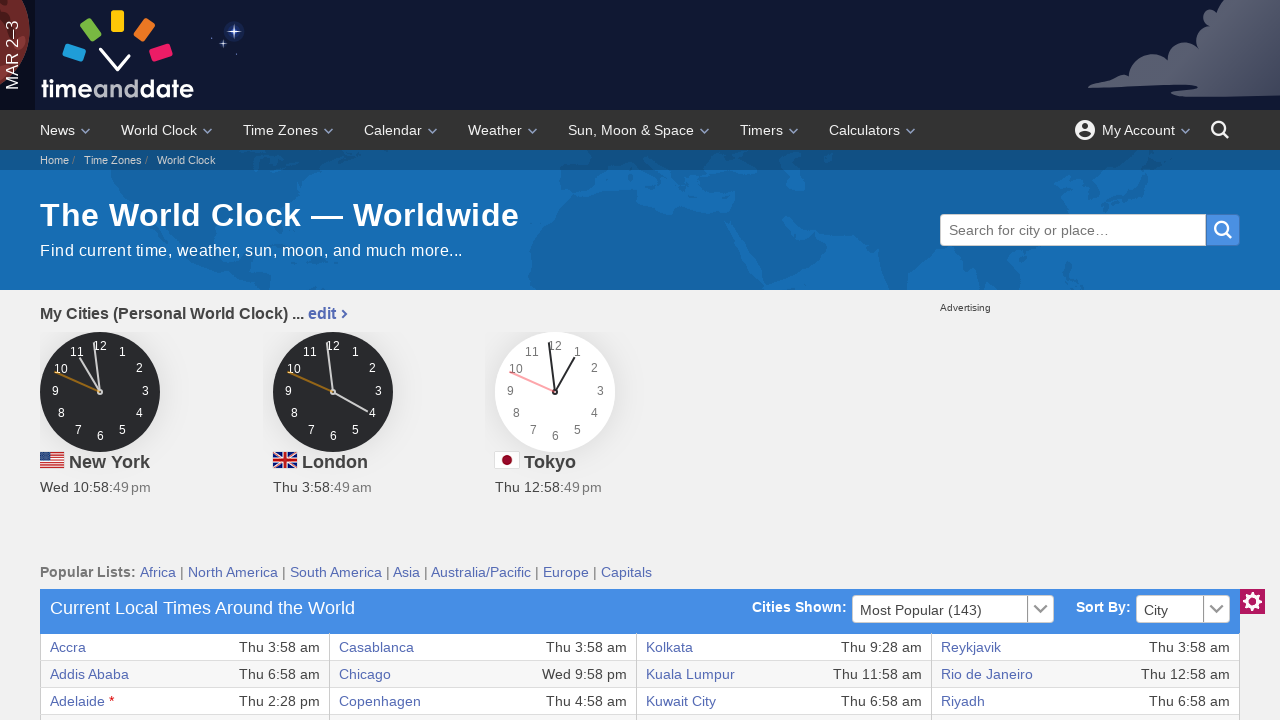

Retrieved page title
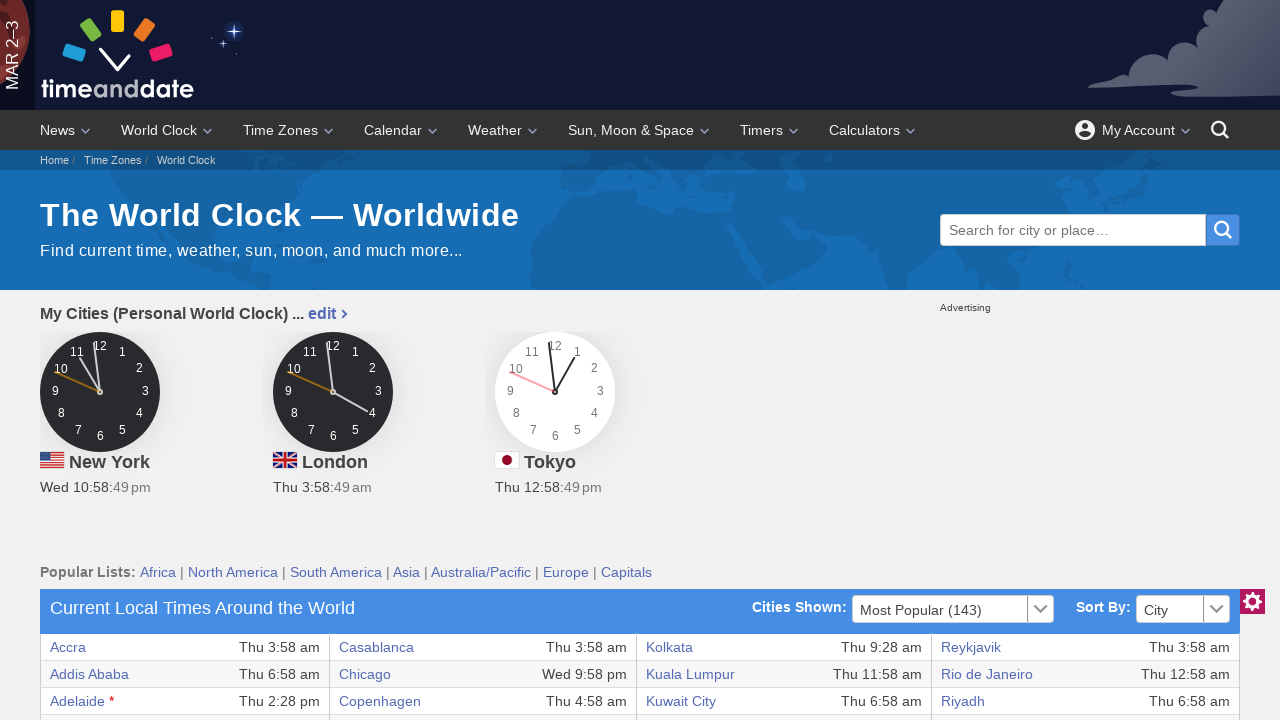

Verified page title contains 'World Clock' or 'timeanddate.com'
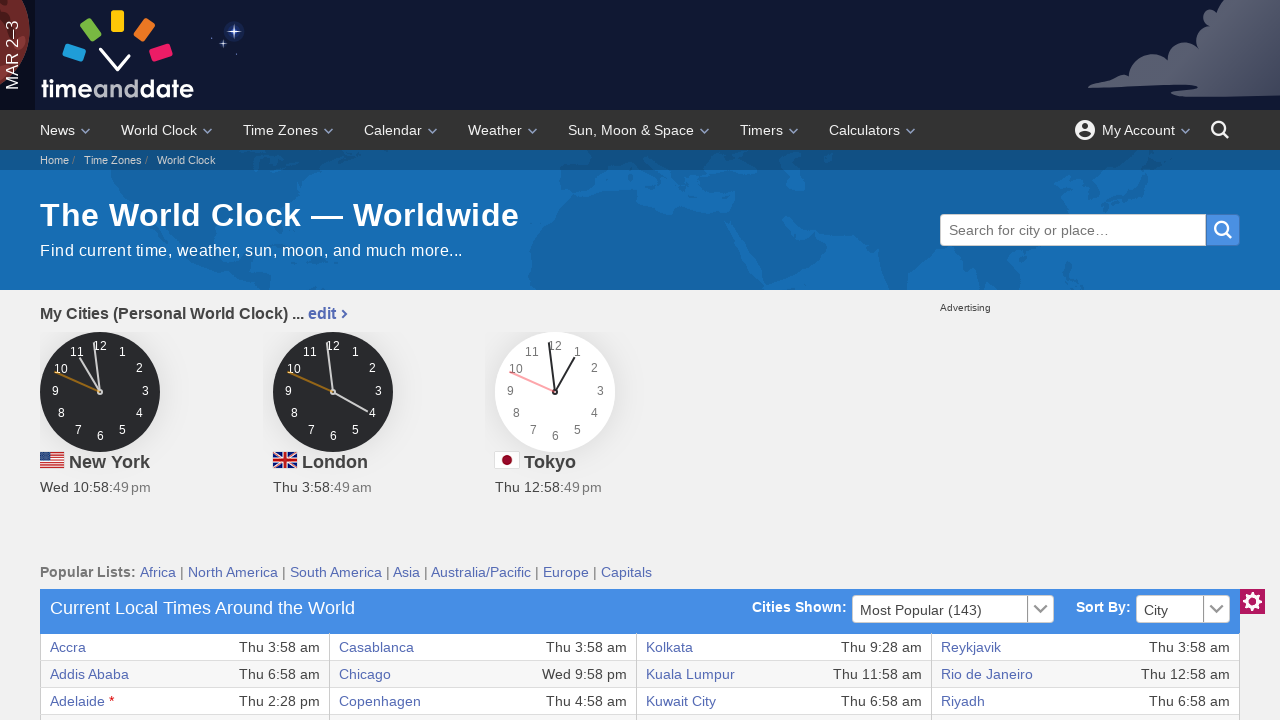

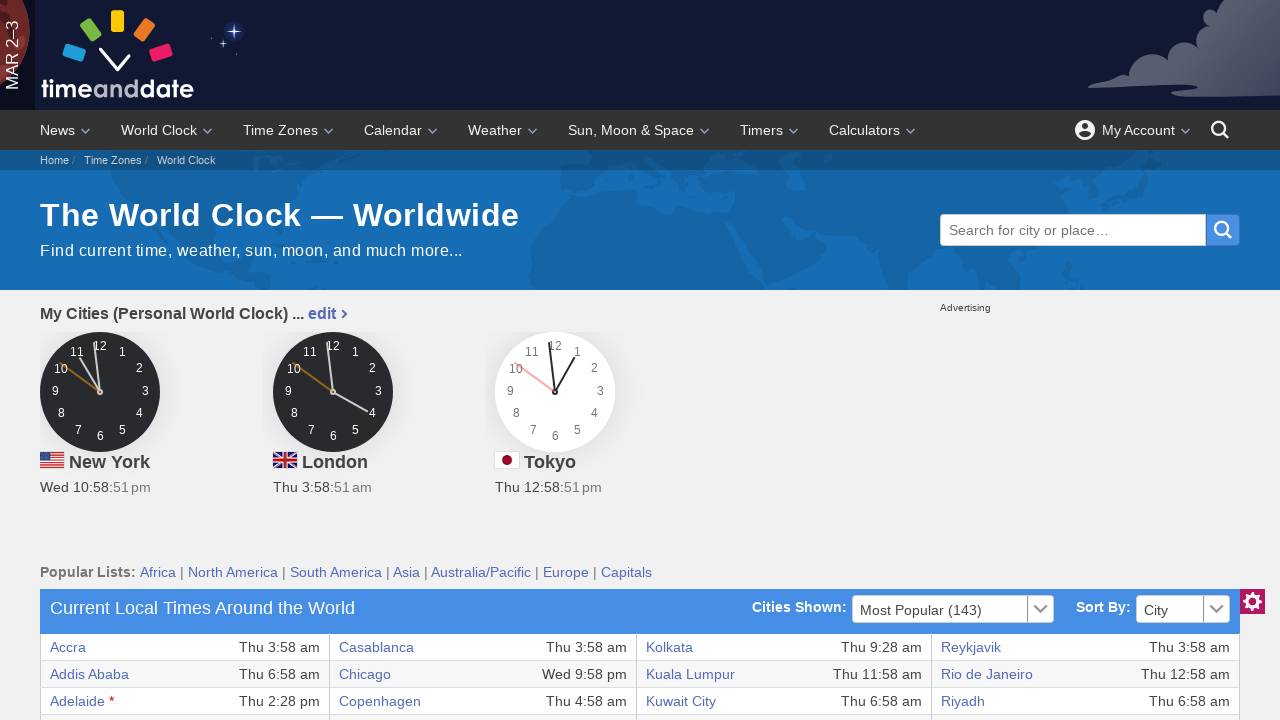